Tests GitHub's advanced search form by filling in search term, repository owner, date filter, and language selection, then submits the form and waits for results to load.

Starting URL: https://github.com/search/advanced

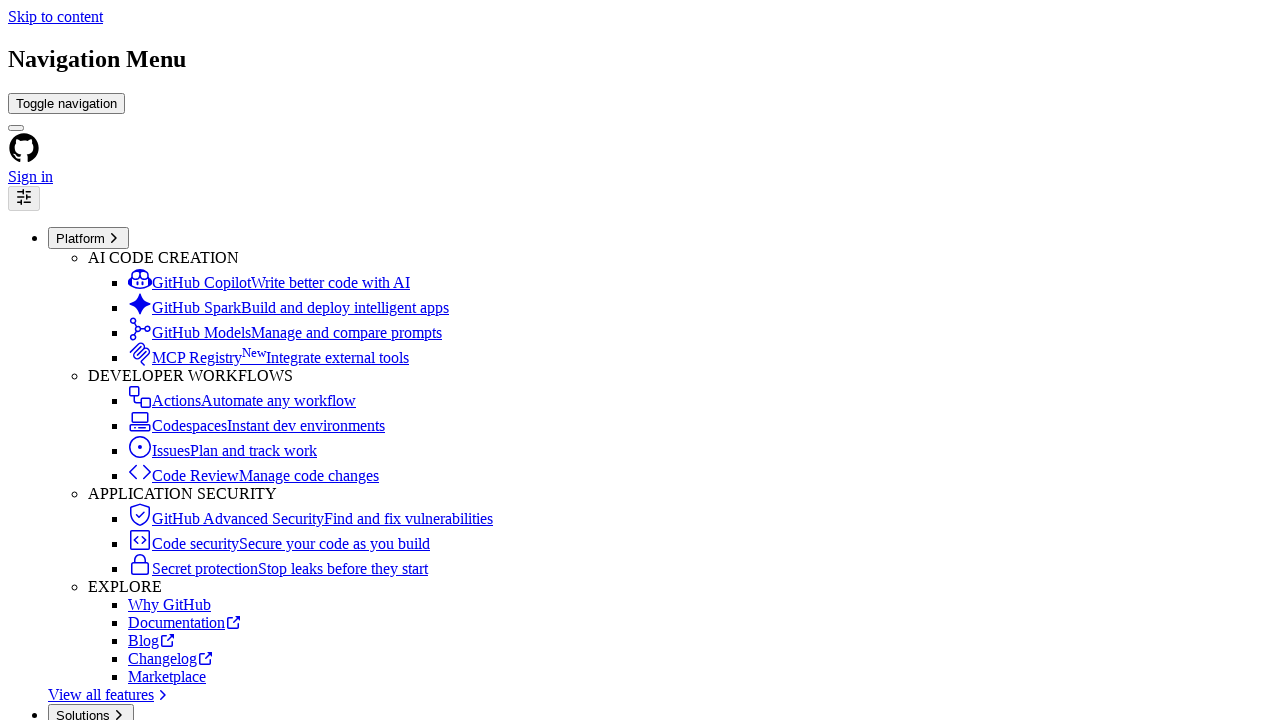

Filled search term field with 'playwright-testing' on #adv_code_search input.js-advanced-search-input
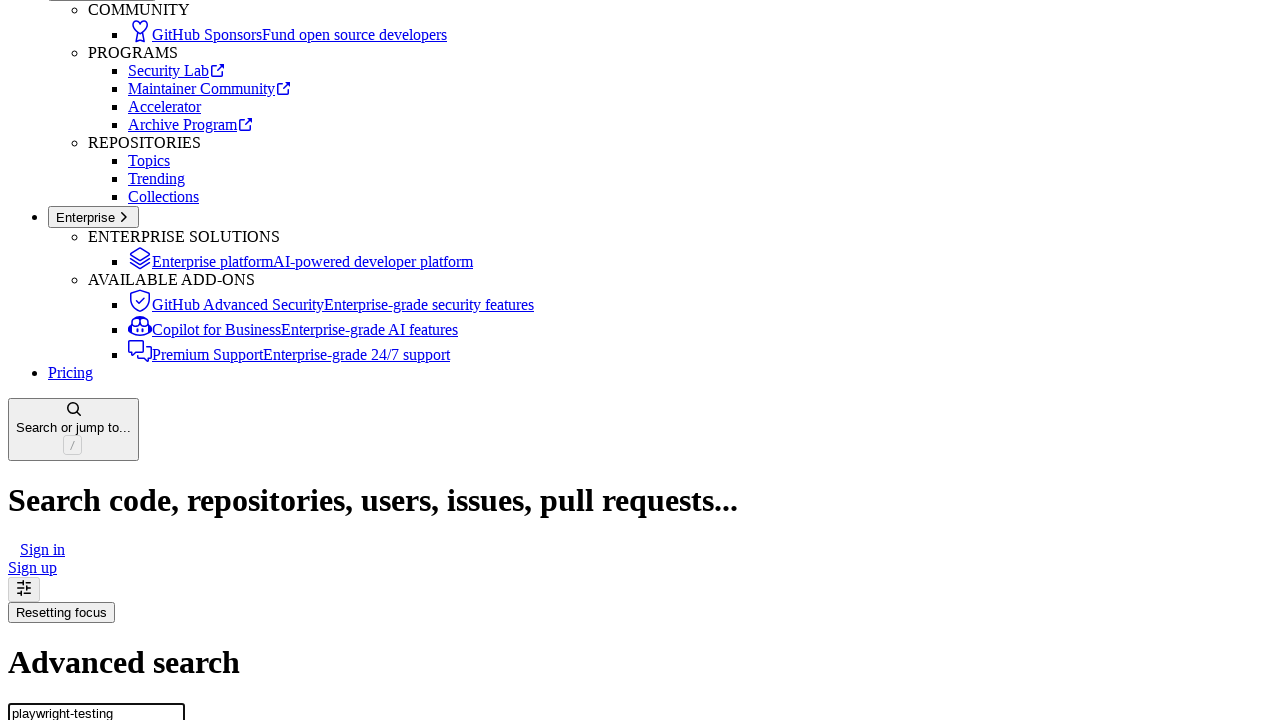

Filled repository owner field with 'microsoft' on #search_from
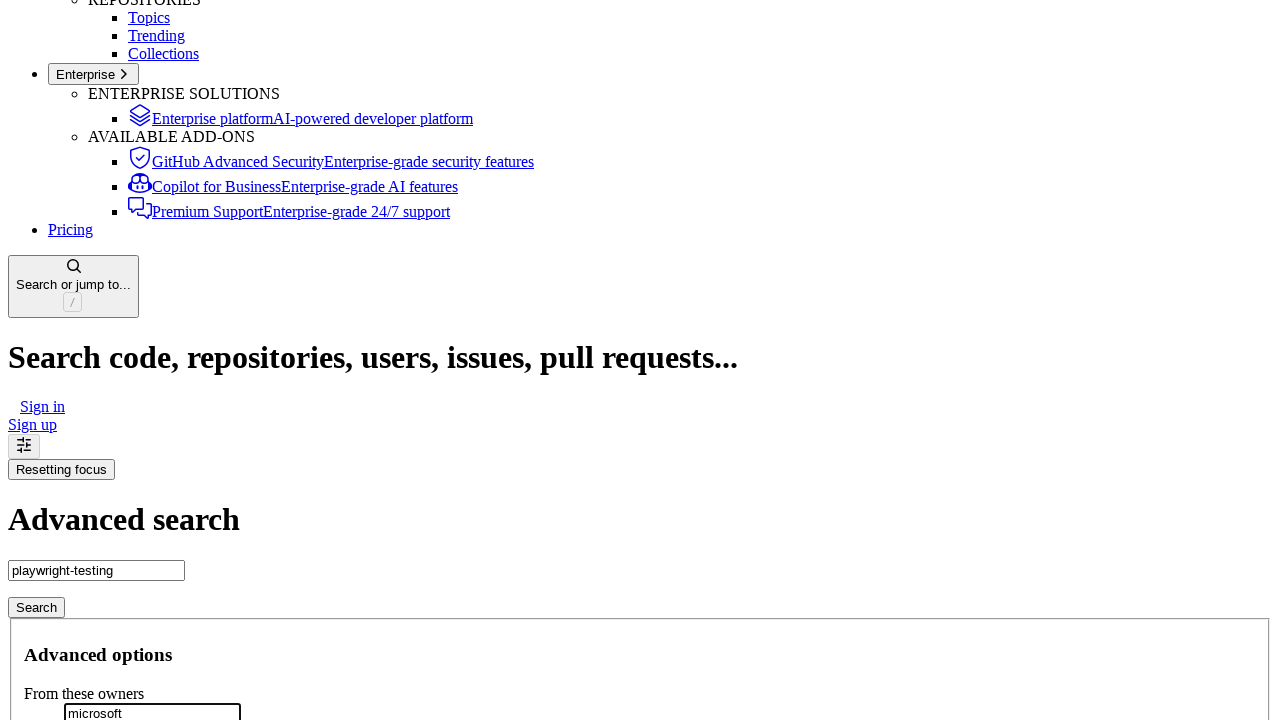

Filled date filter field with '>2020' on #search_date
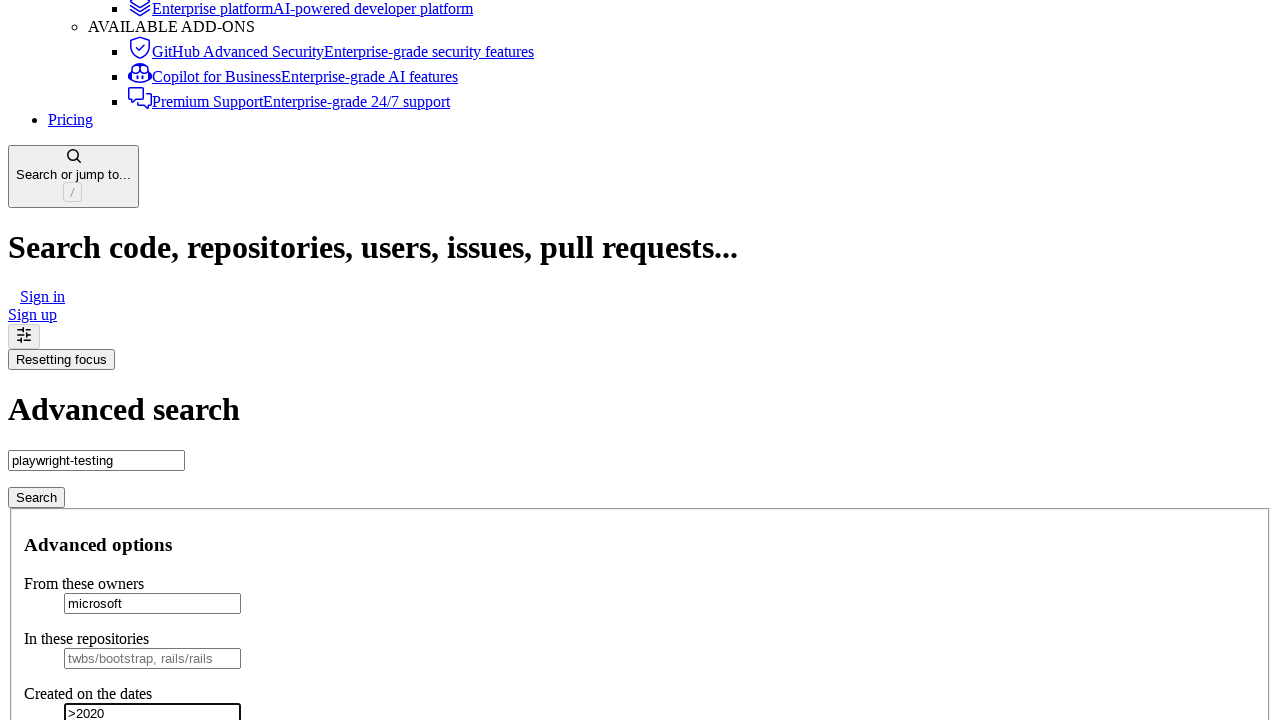

Selected 'TypeScript' as programming language on select#search_language
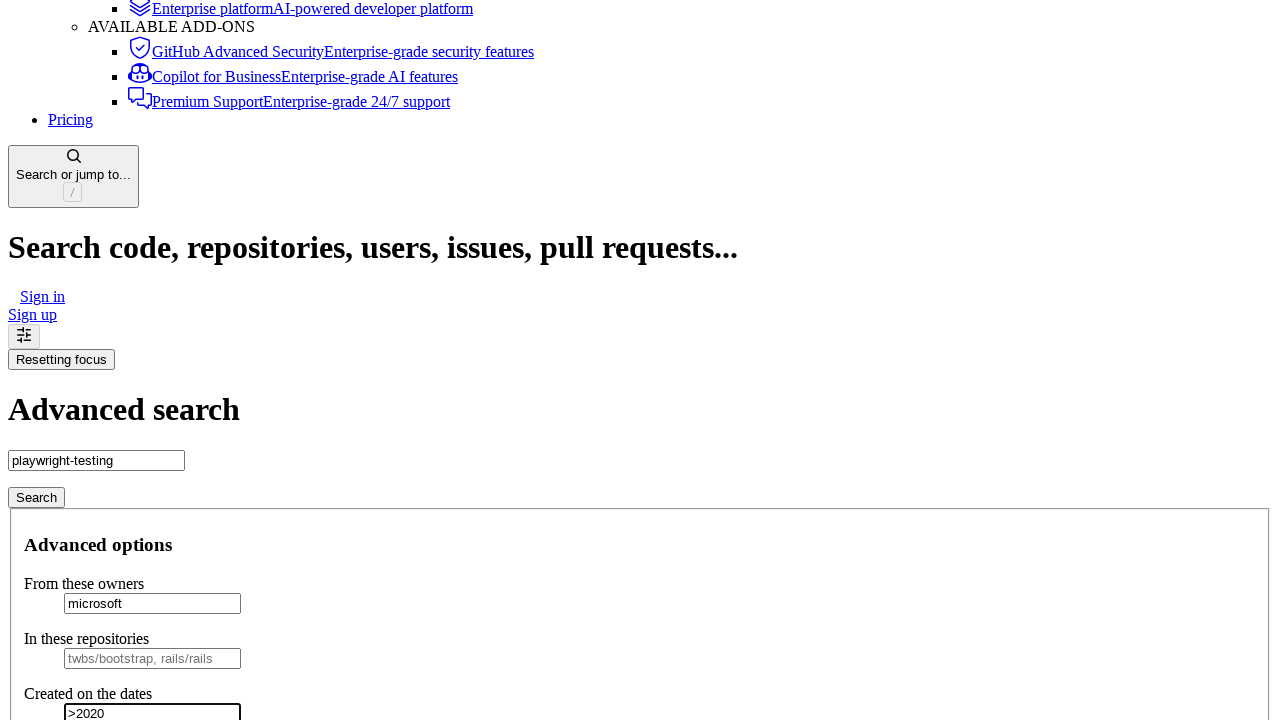

Clicked submit button to perform advanced search at (36, 497) on #adv_code_search button[type="submit"]
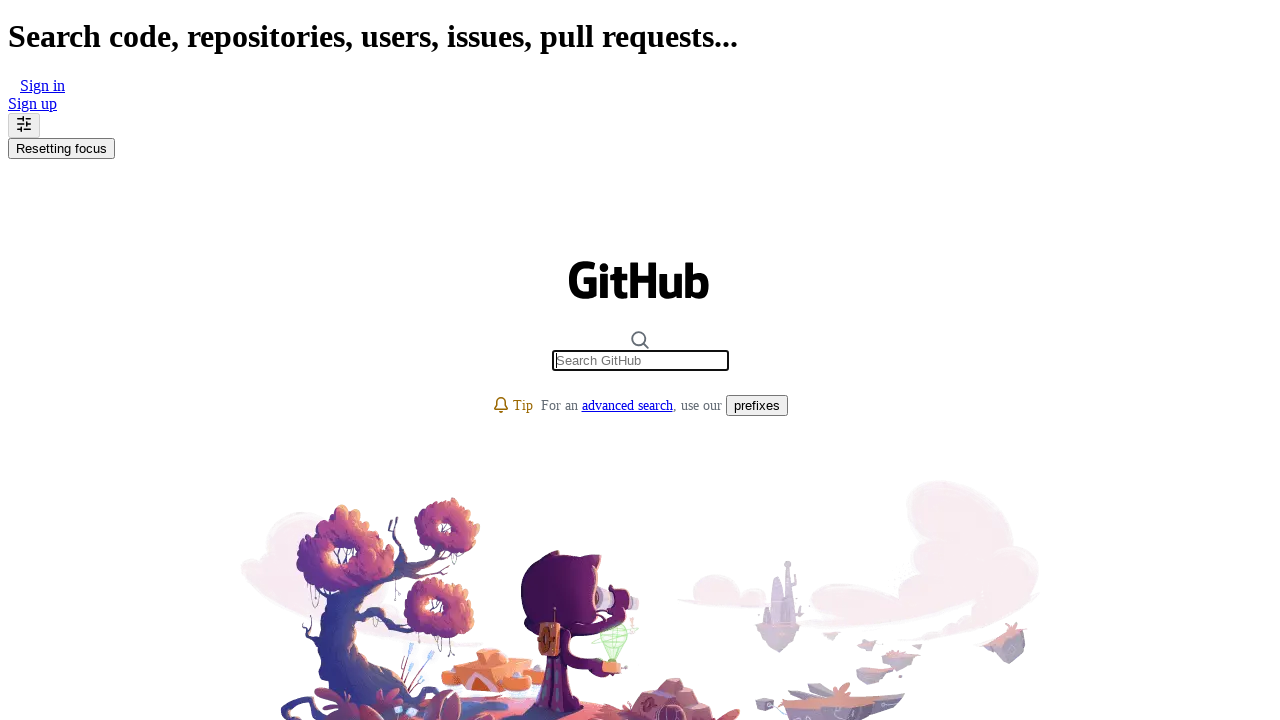

Search results page loaded successfully
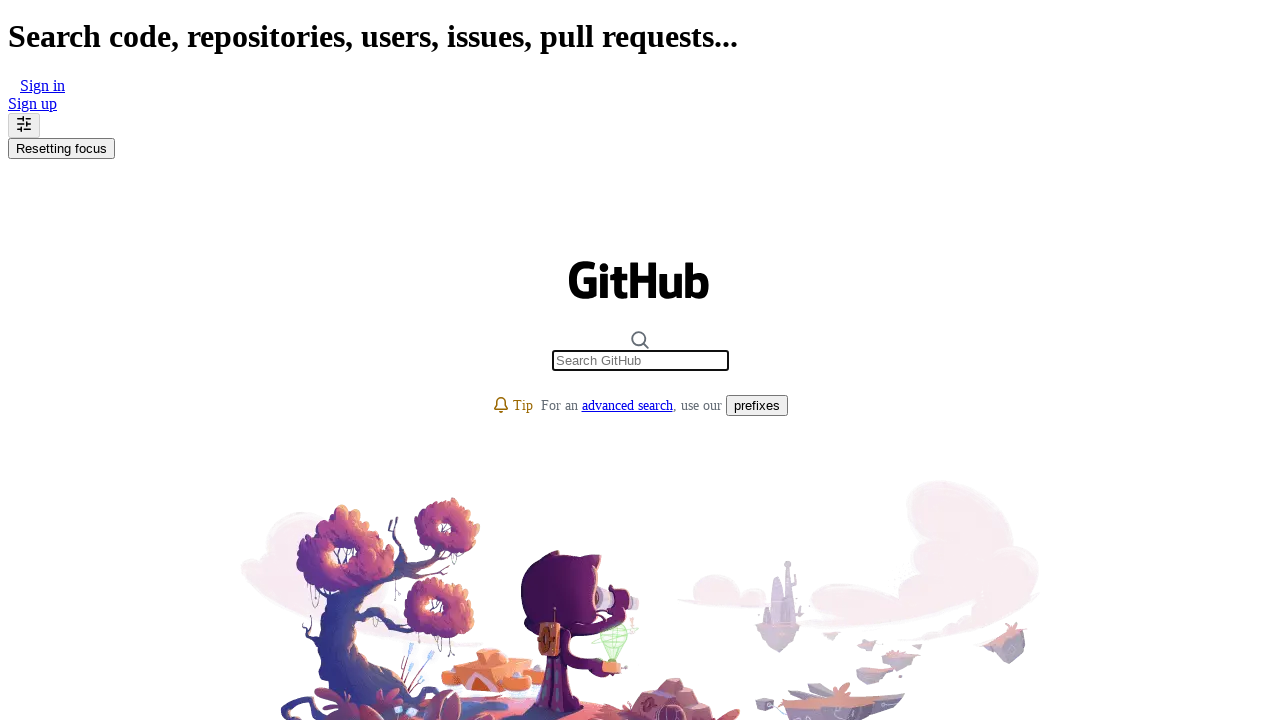

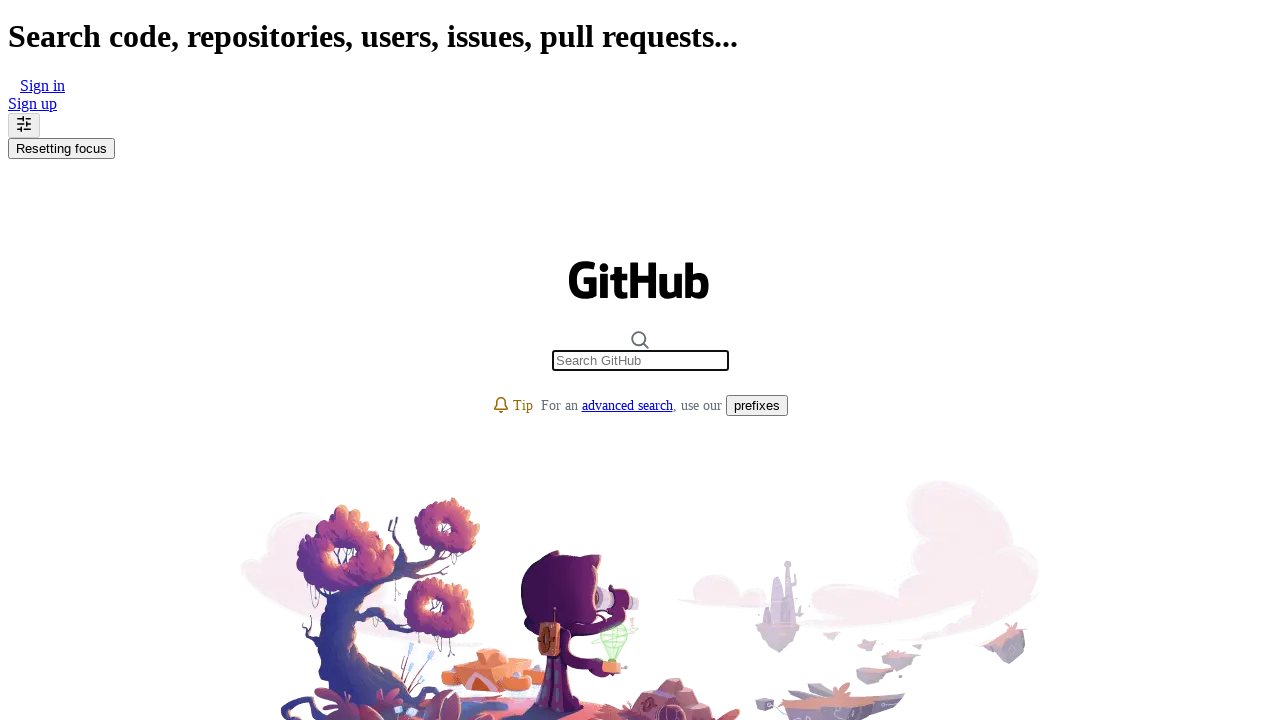